Tests adding two to-do items and deleting both of them one by one.

Starting URL: https://abhigyank.github.io/To-Do-List/

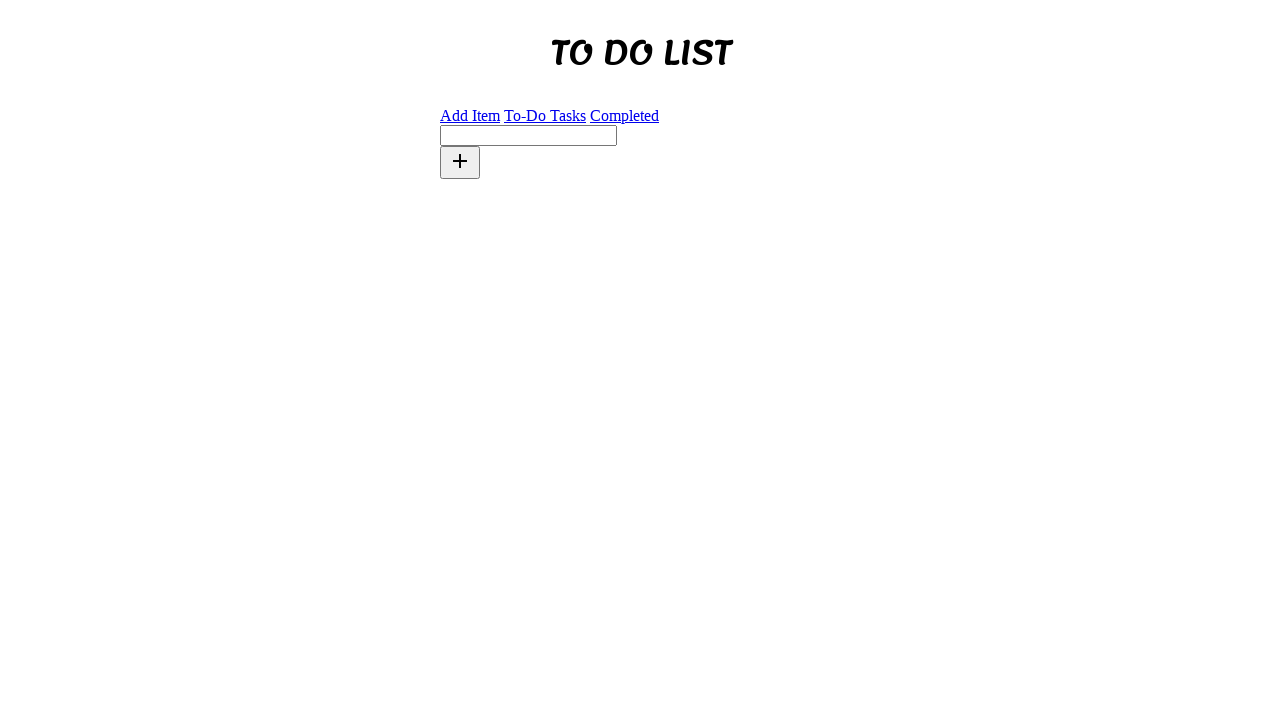

Clicked on new task input field at (528, 135) on #new-task
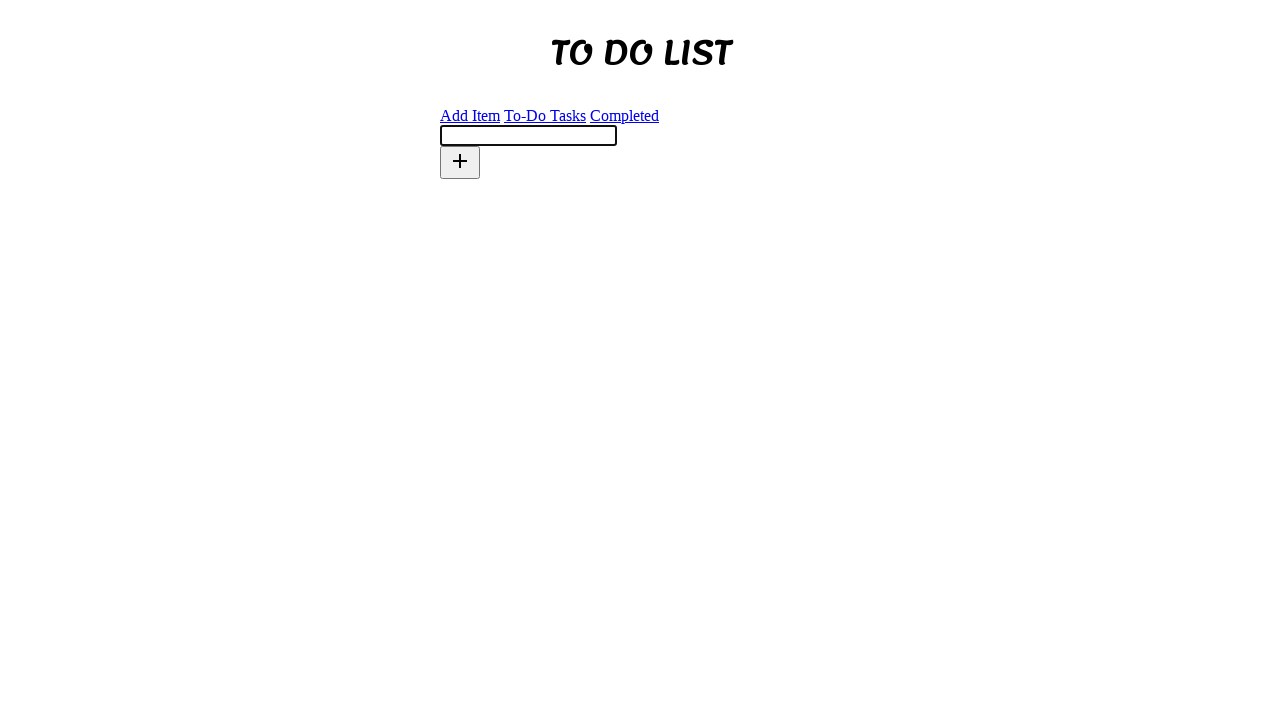

Filled new task field with 'qR3nT' on #new-task
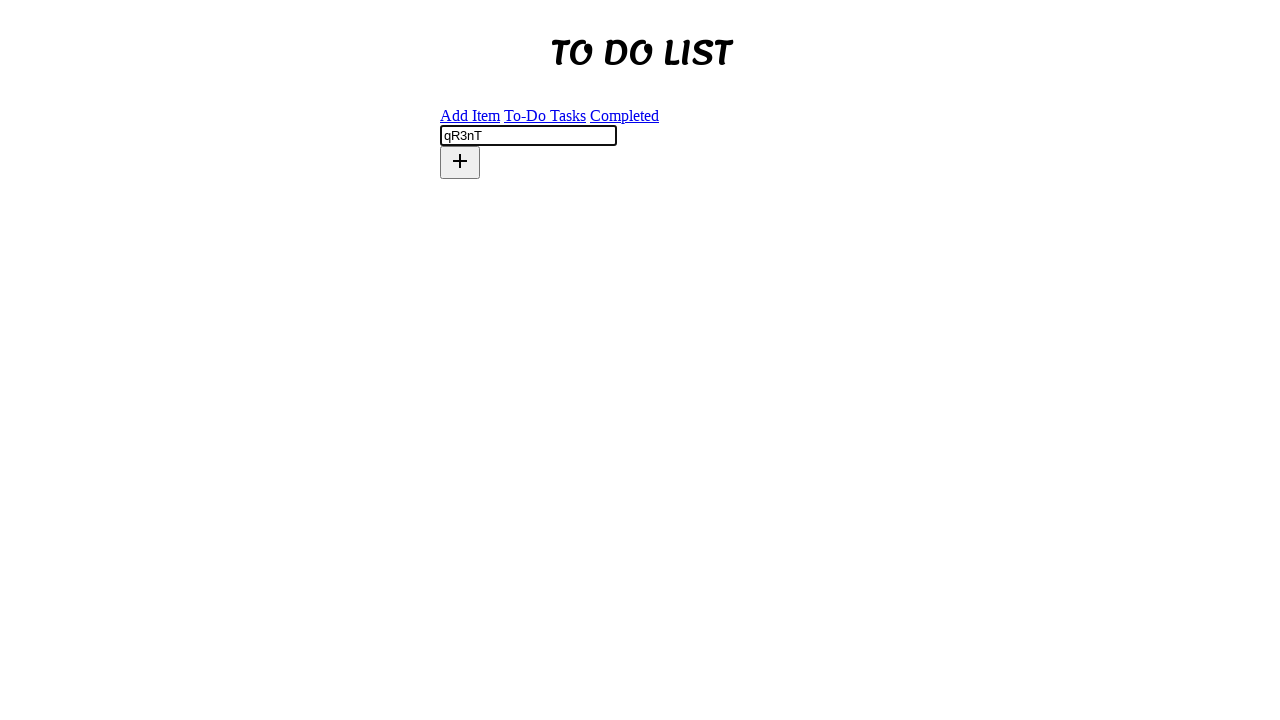

Clicked add button to create first task at (460, 162) on role=button[name='add']
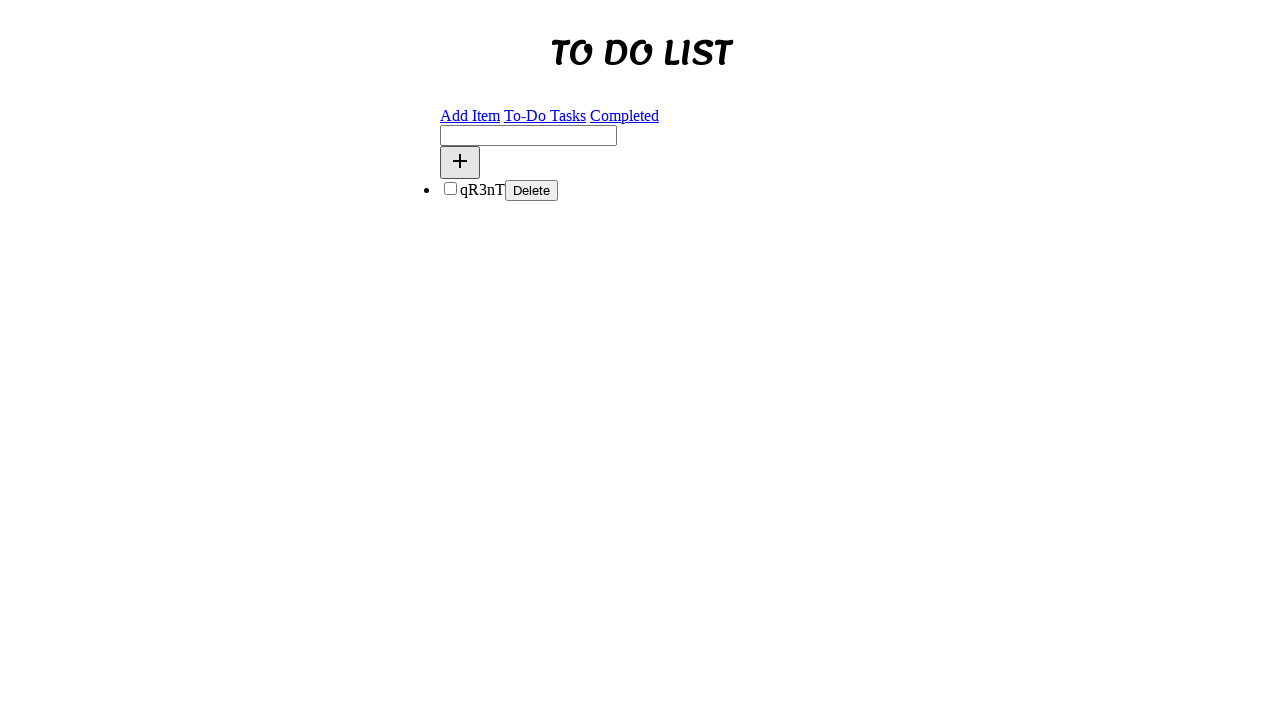

Clicked on new task input field at (528, 135) on #new-task
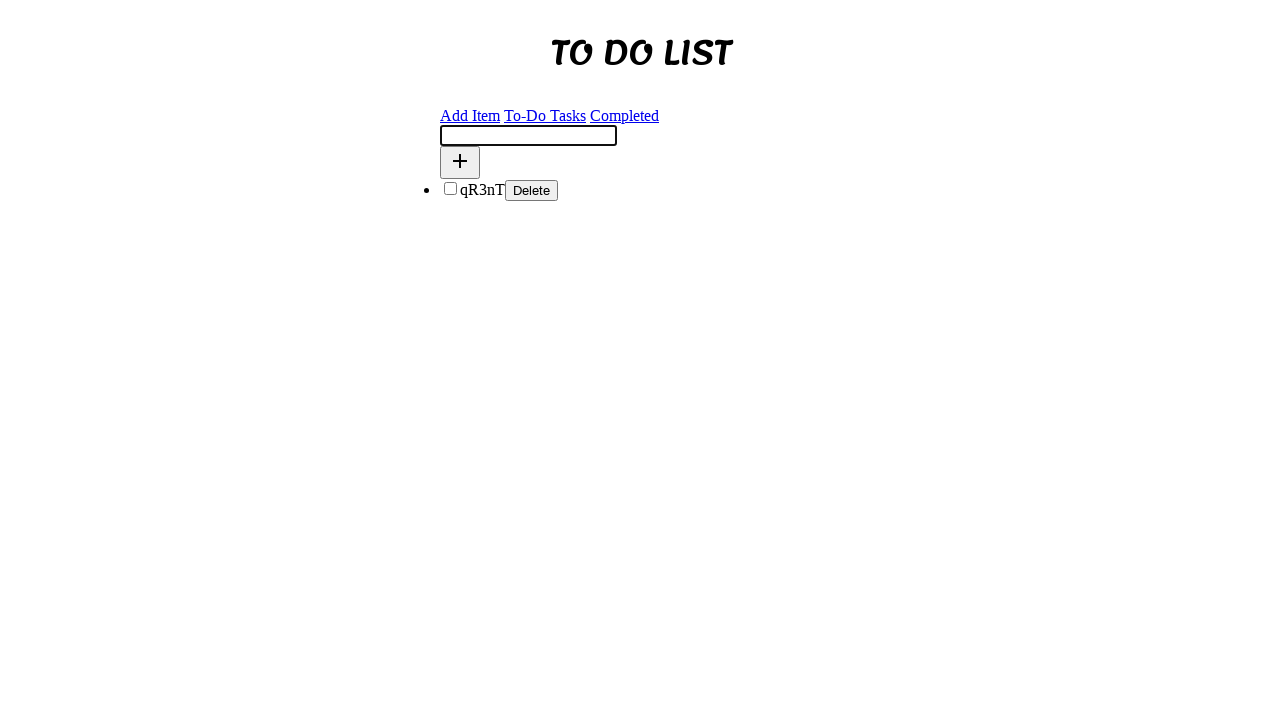

Filled new task field with 'bY8wL' on #new-task
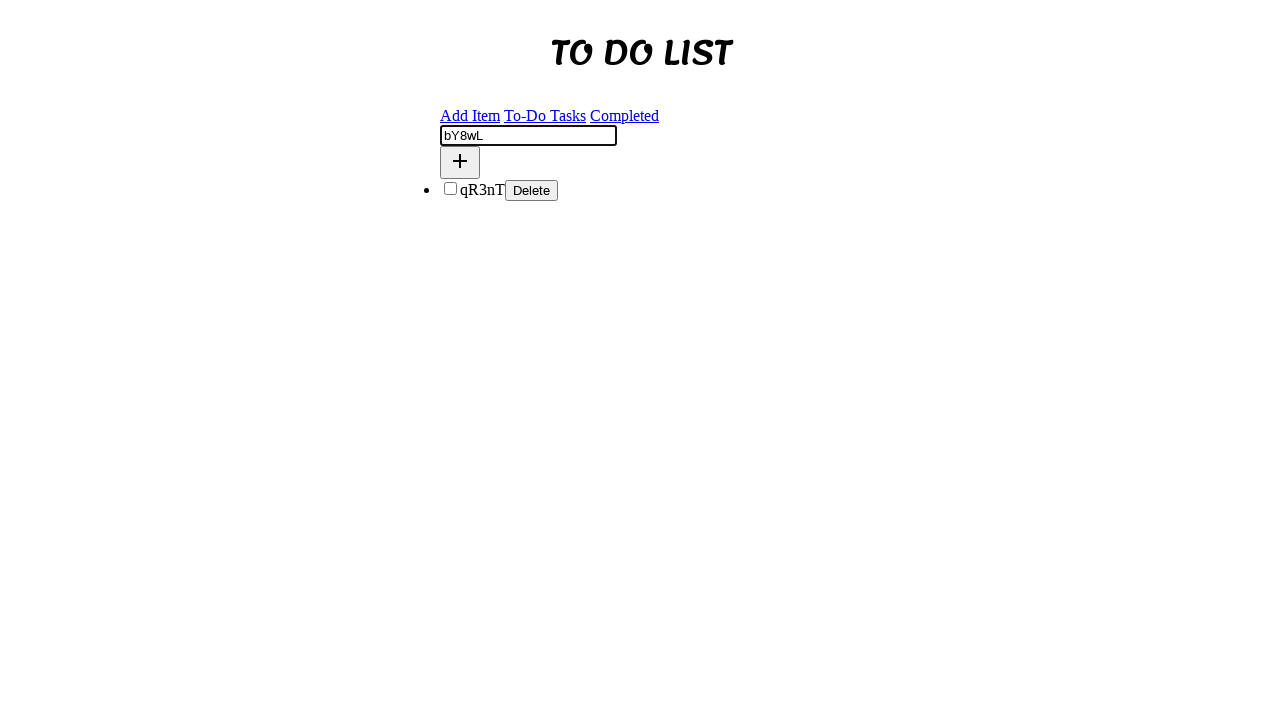

Clicked add button to create second task at (460, 162) on role=button[name='add']
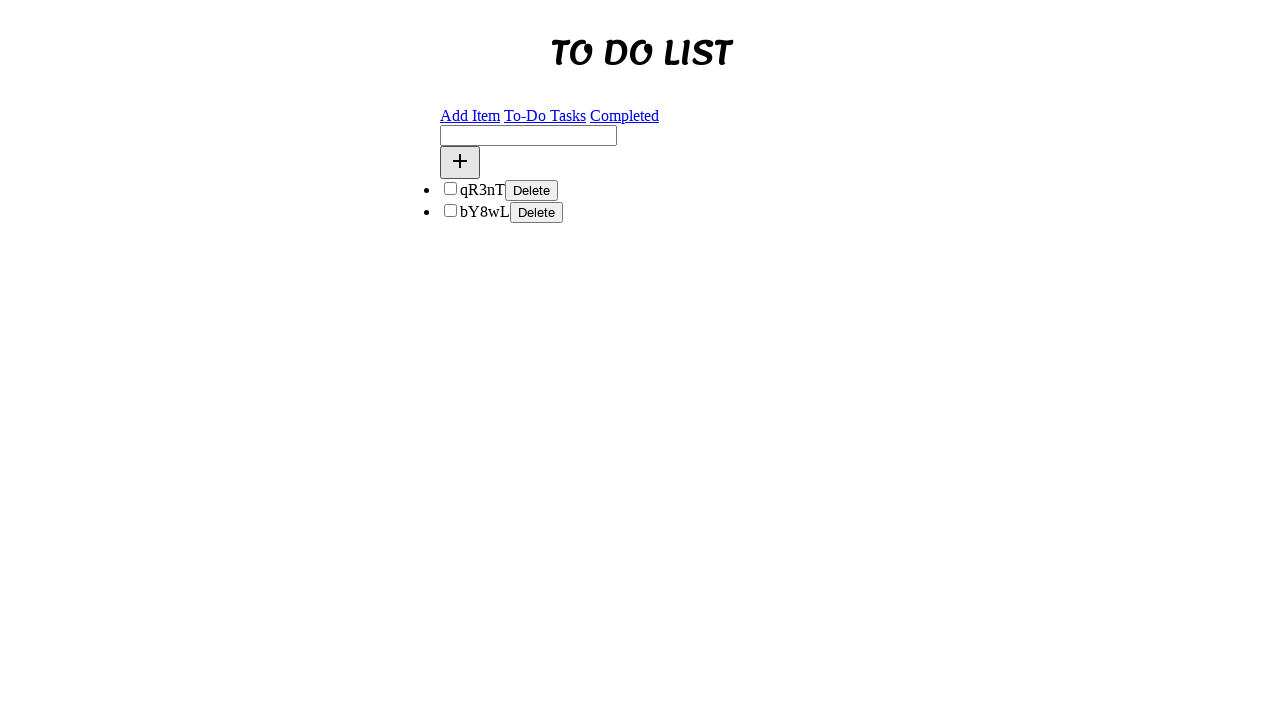

Clicked on To-Do Tasks link at (545, 115) on role=link[name='To-Do Tasks']
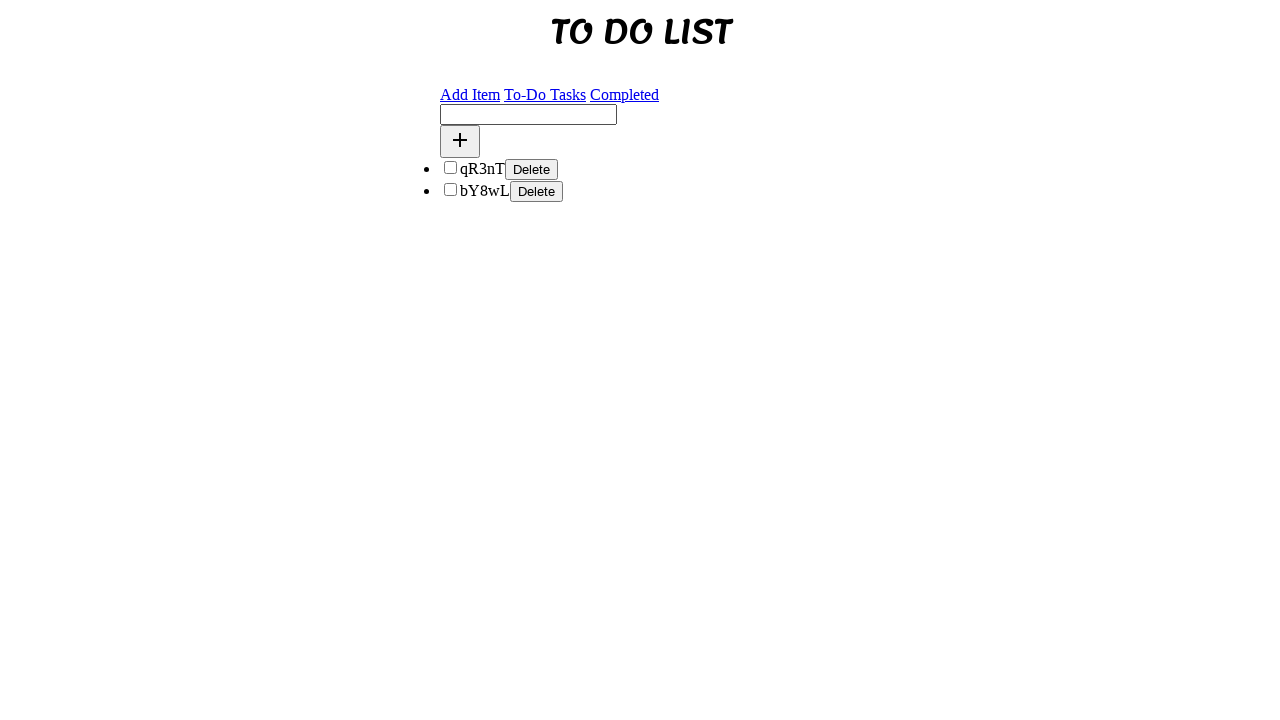

Verified first task 'qR3nT' is visible
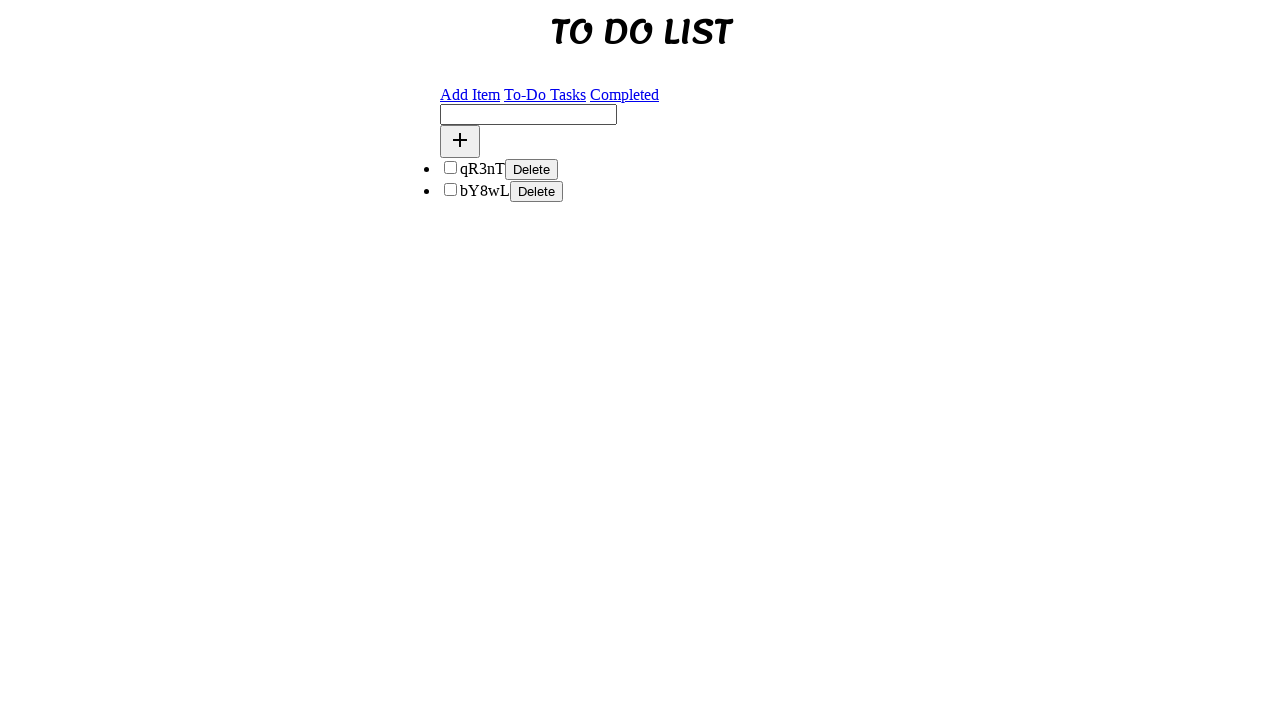

Verified second task 'bY8wL' is visible
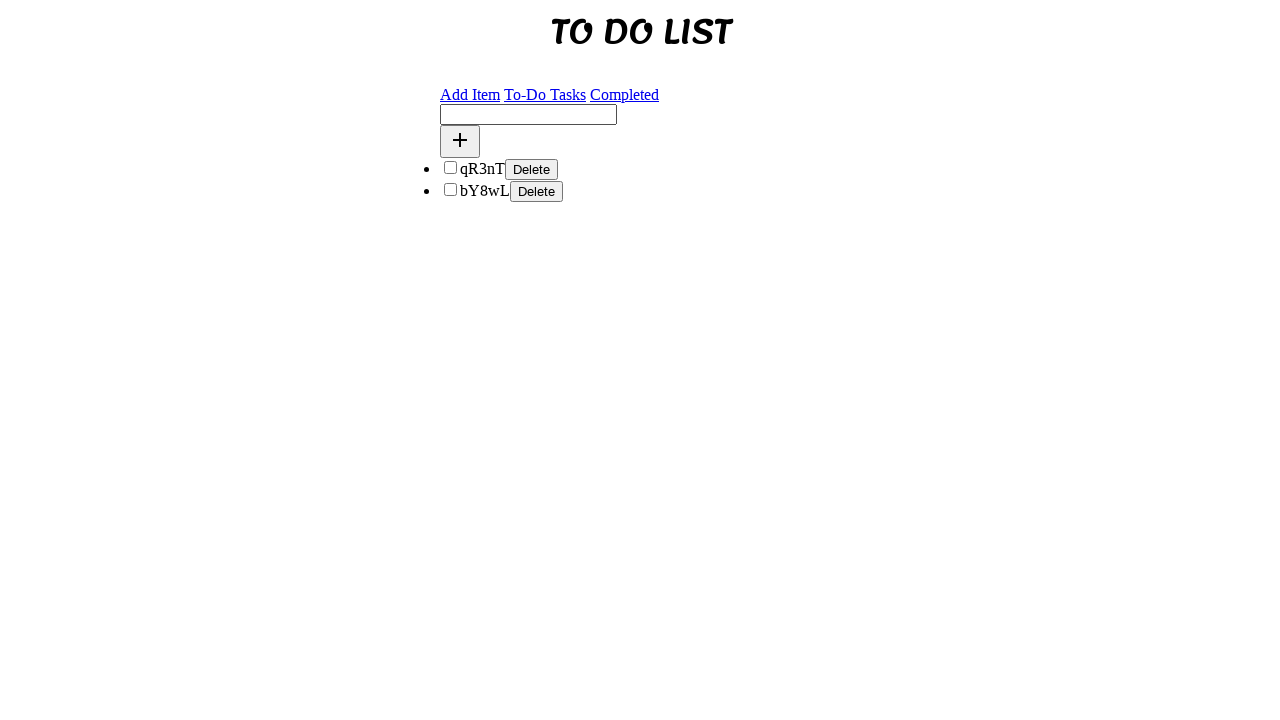

Deleted first task 'qR3nT' at (532, 169) on li >> internal:has-text="qR3nTDelete"i >> internal:role=button
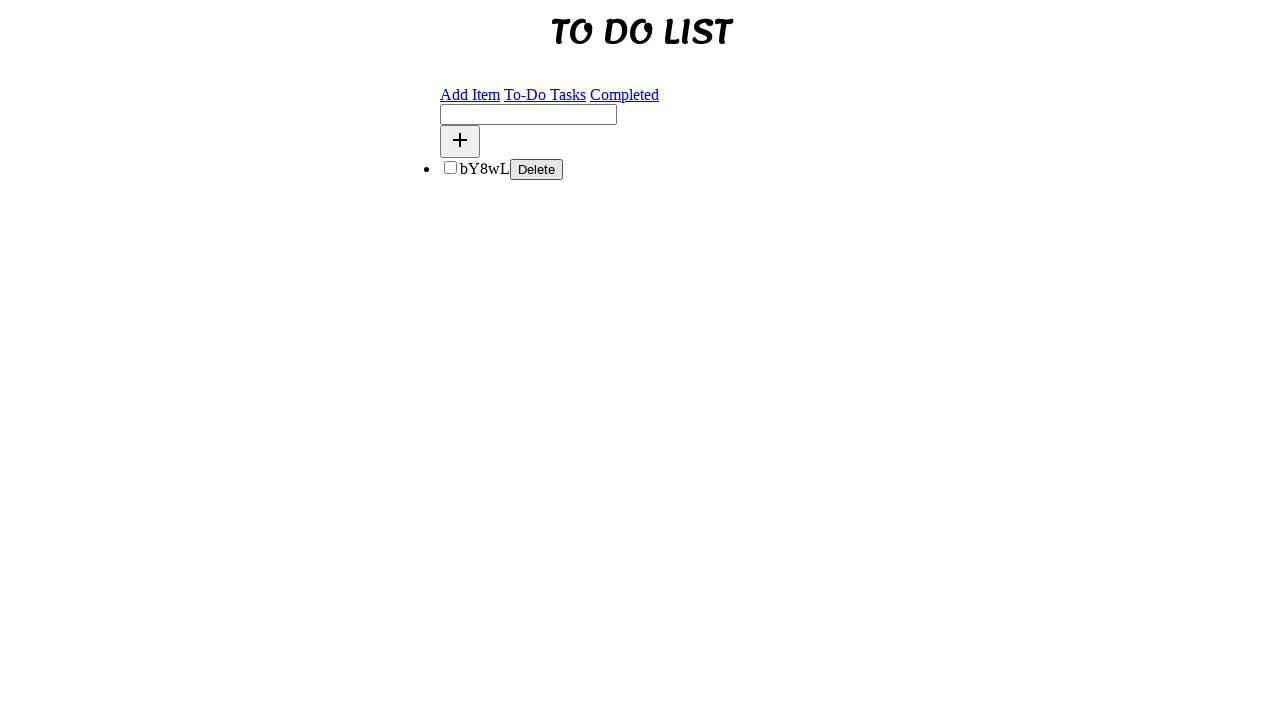

Deleted remaining task 'bY8wL' at (536, 169) on role=button[name='Delete']
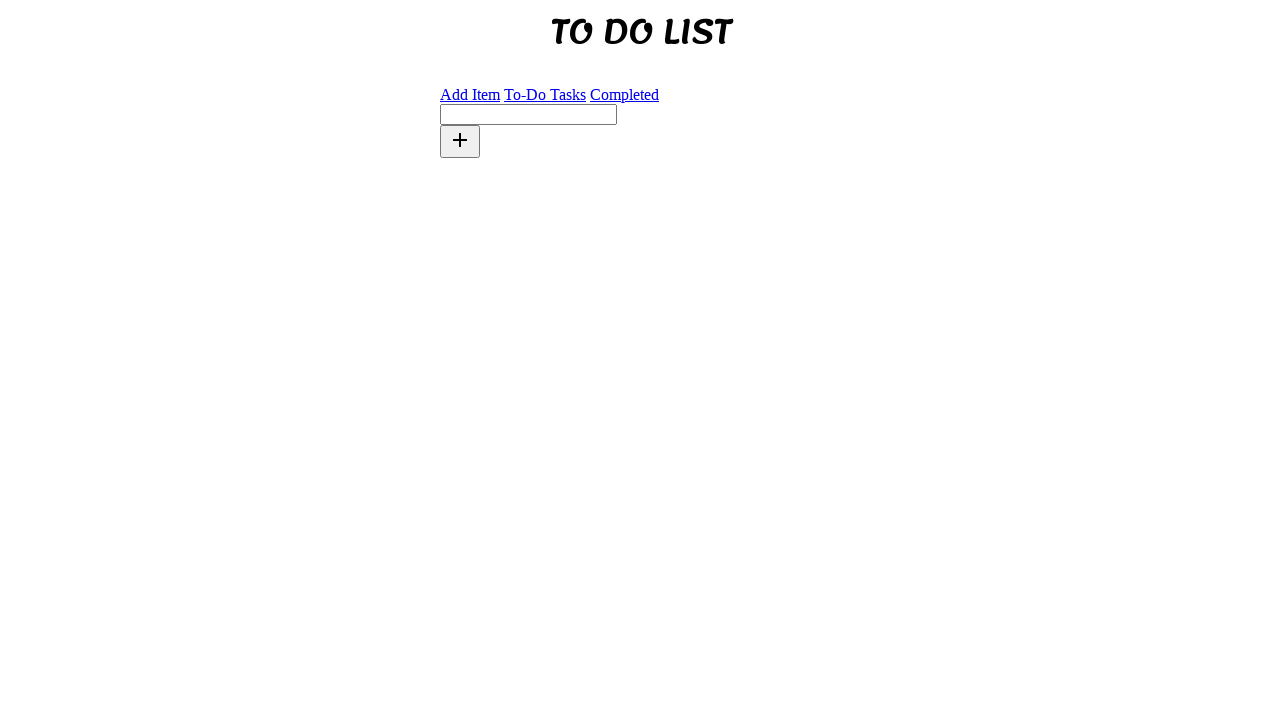

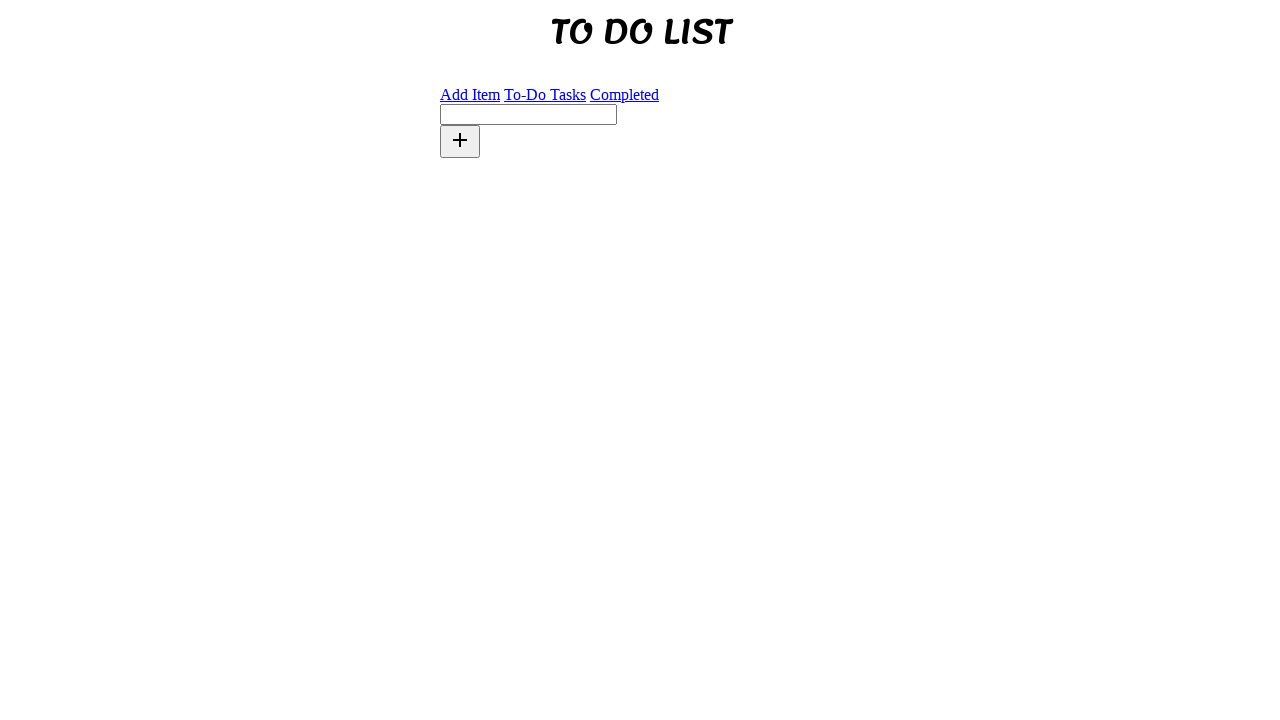